Tests infinite scrolling functionality by scrolling down the page and verifying that new content loads (scroll height increases after scrolling).

Starting URL: https://the-internet.herokuapp.com/infinite_scroll

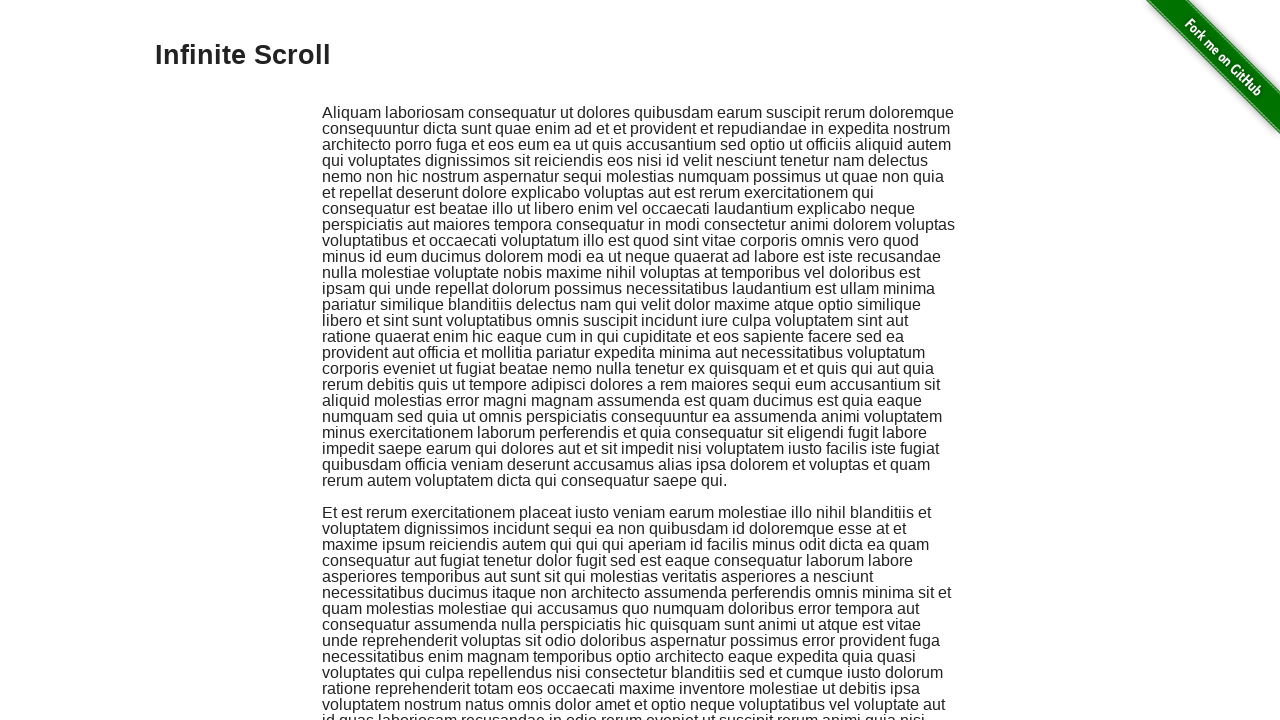

Retrieved initial scroll height
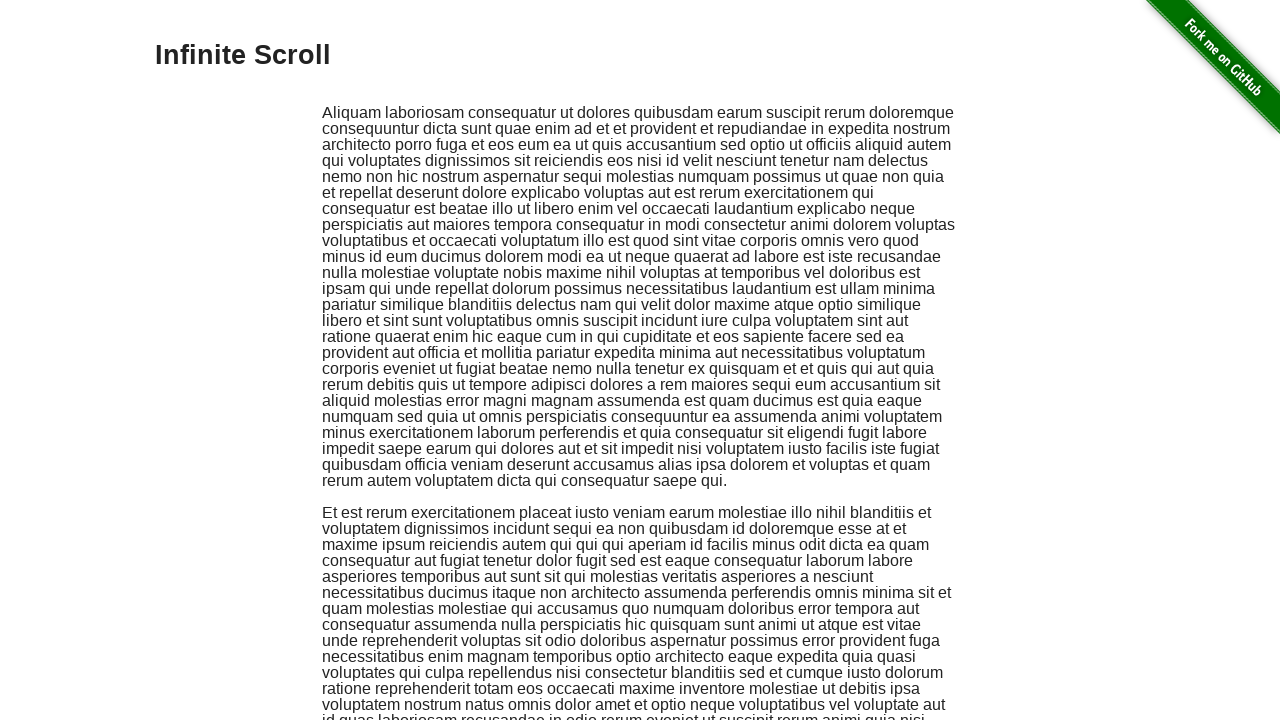

Scrolled down the page by 1500 pixels
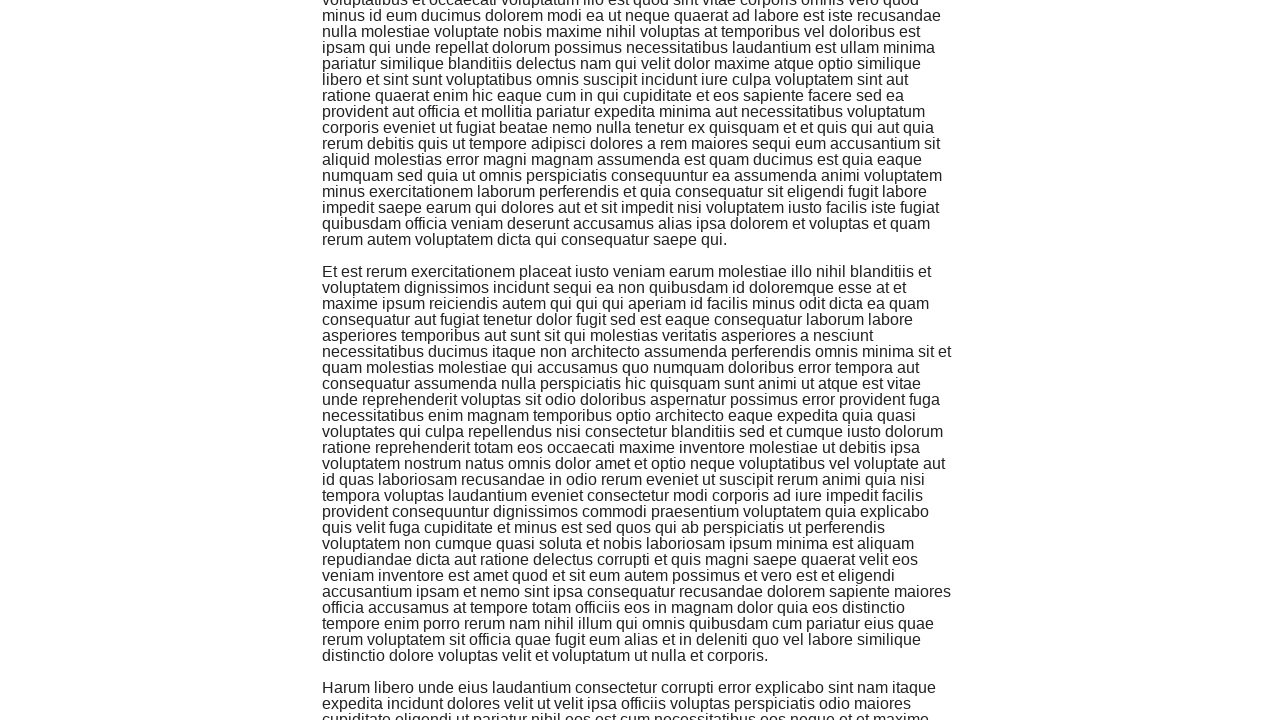

Waited 1000ms for new content to load
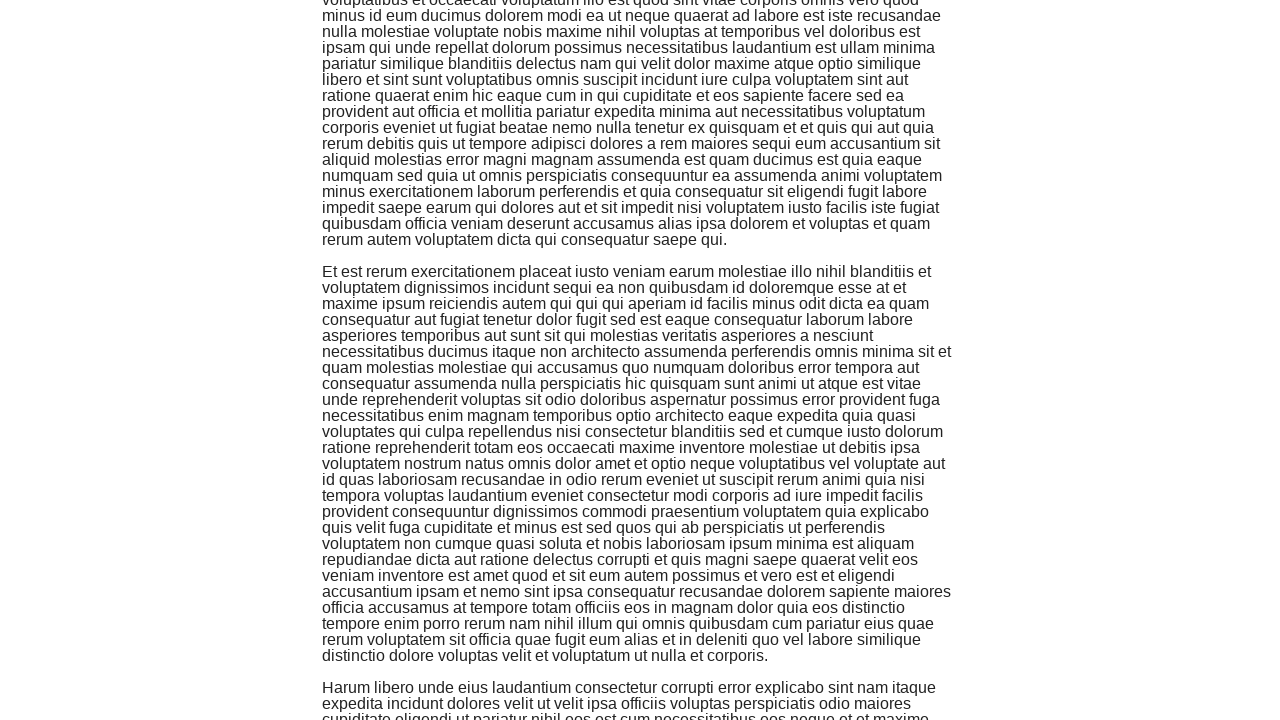

Retrieved new scroll height after loading
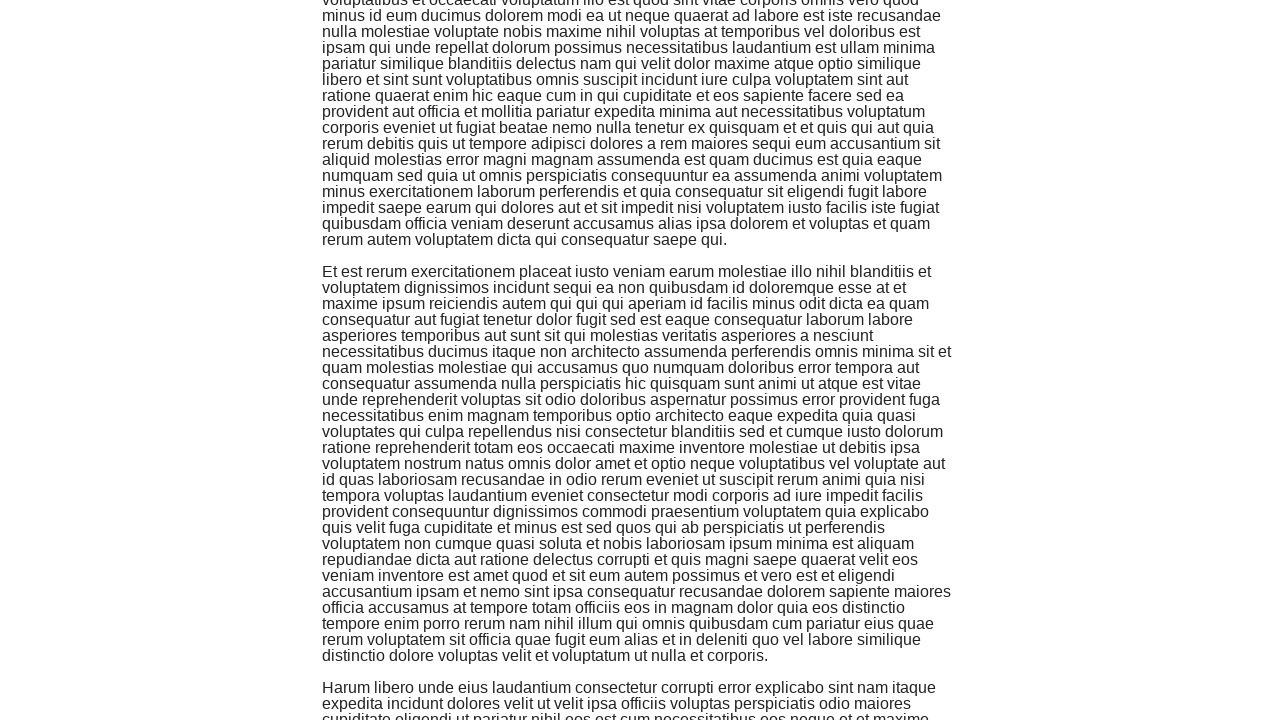

Verified that scroll height increased, confirming new content loaded
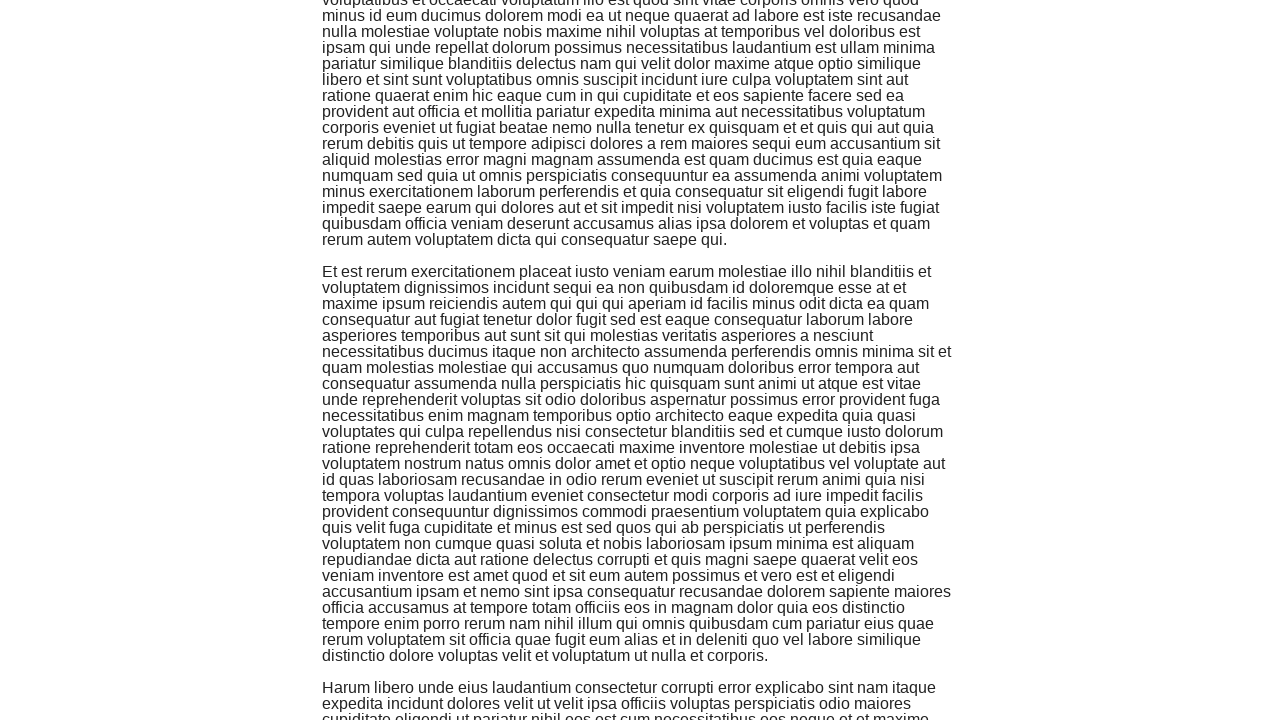

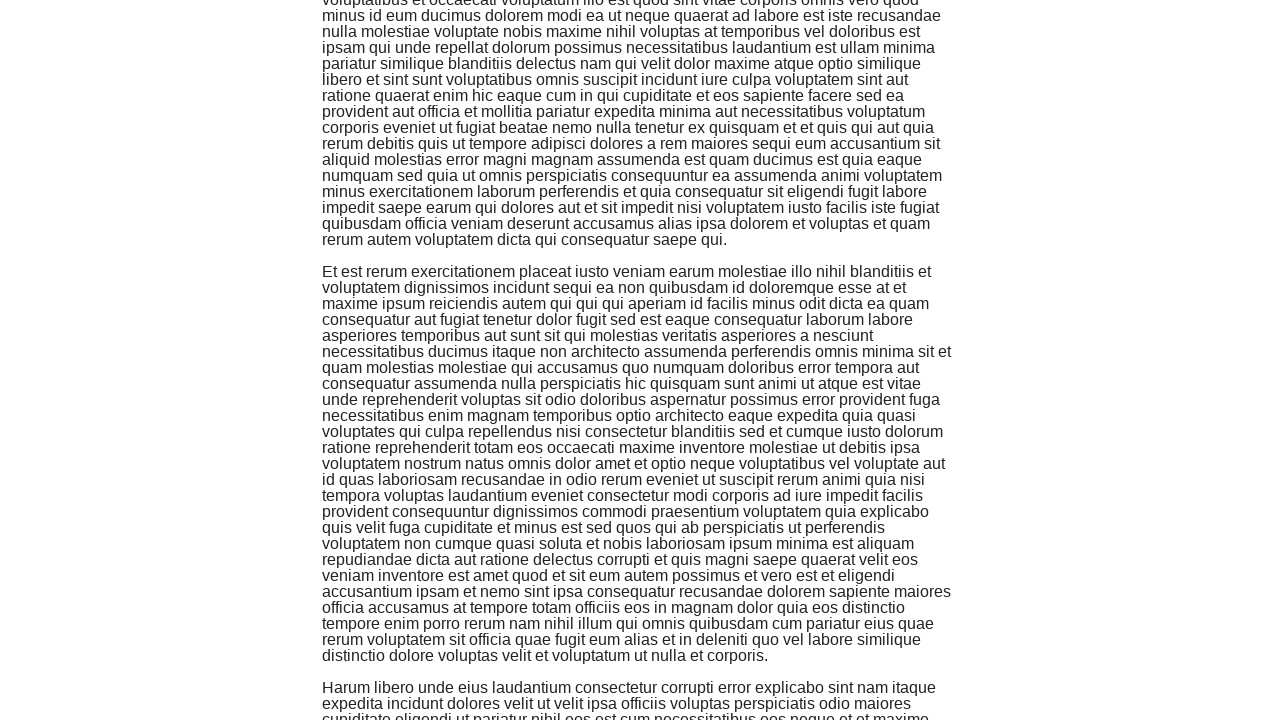